Tests explicit wait functionality by clicking a "Check this" button and then waiting for a checkbox element to become clickable before clicking it

Starting URL: https://omayo.blogspot.com/

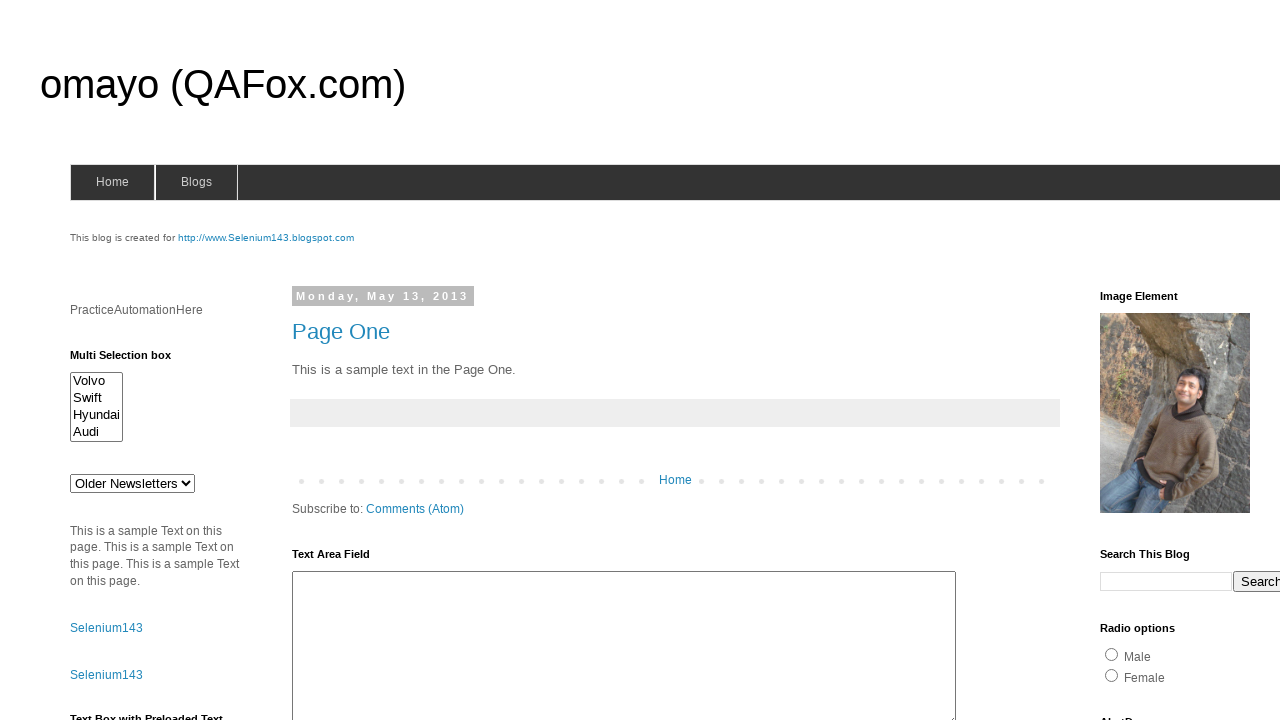

Clicked 'Check this' button at (109, 528) on xpath=//button[text()='Check this']
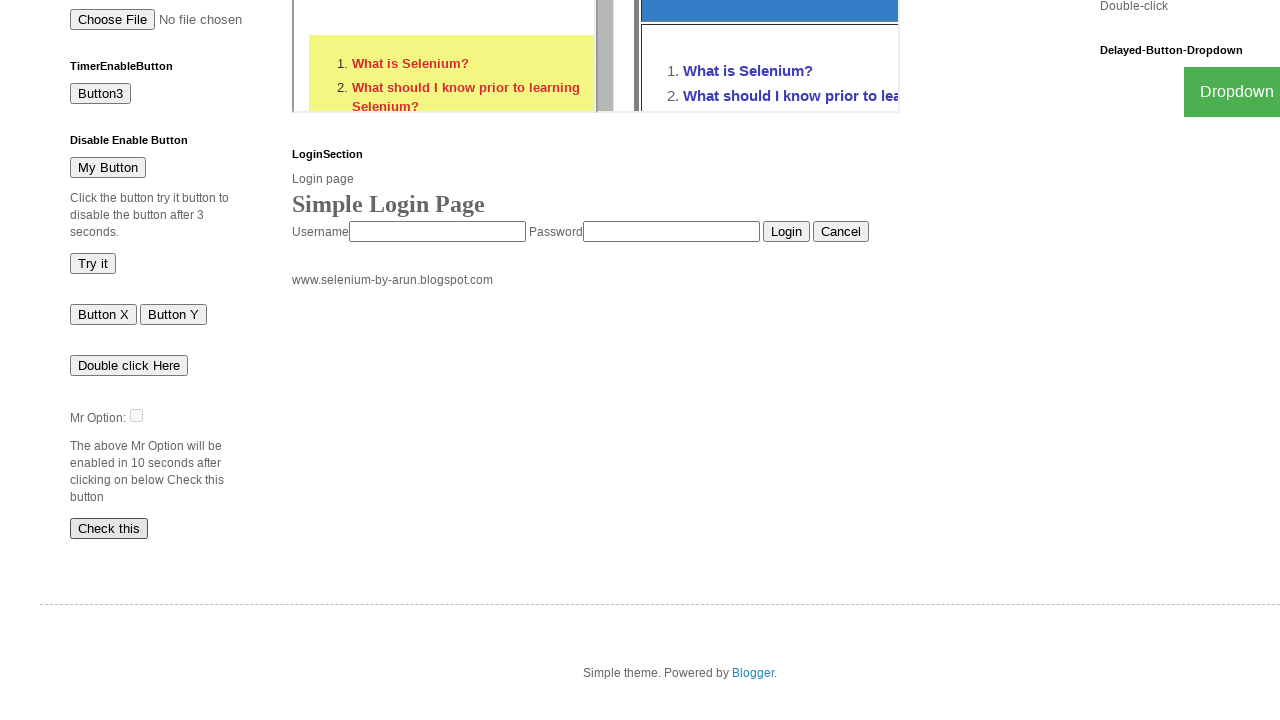

Waited for checkbox element #dte to become visible
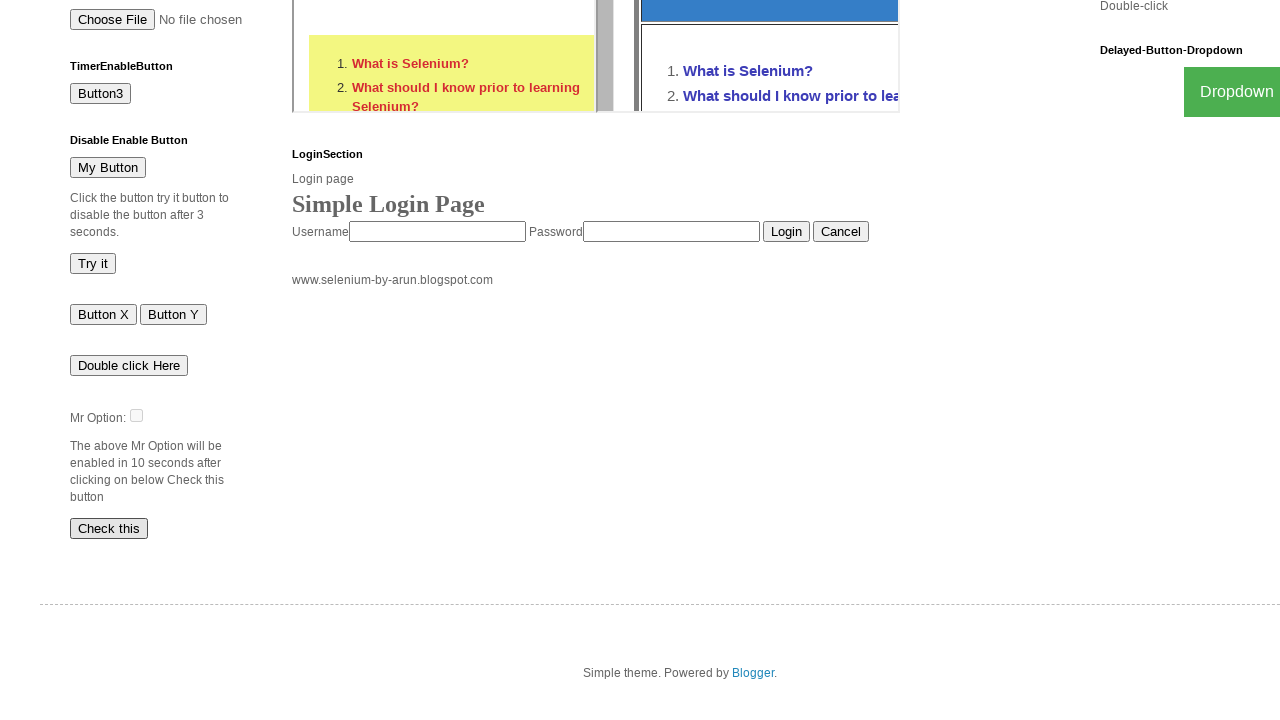

Clicked the checkbox element #dte at (136, 415) on #dte
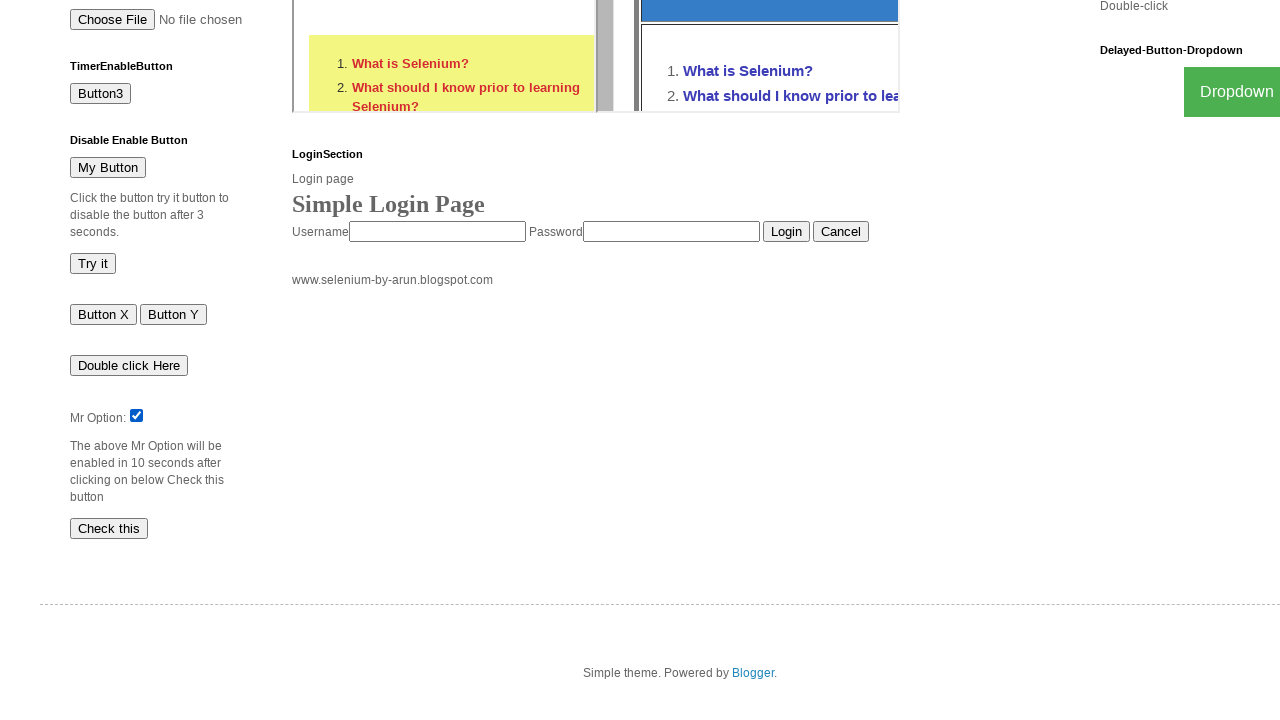

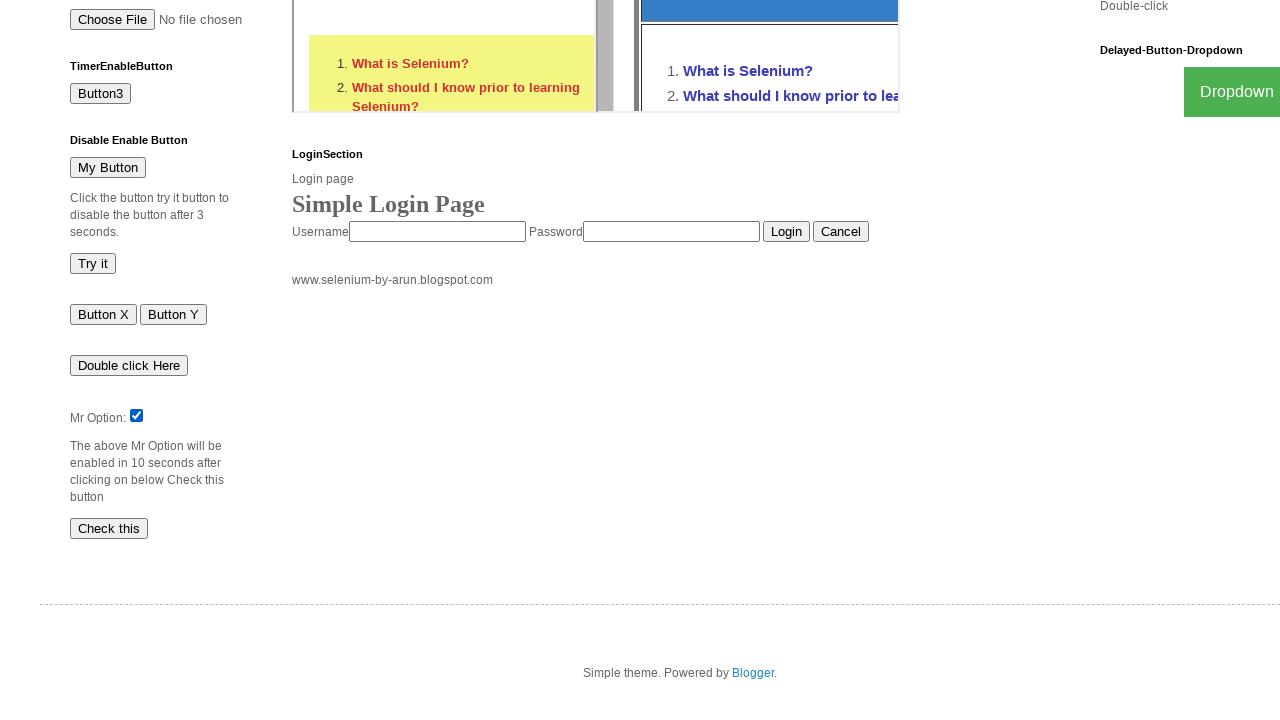